Tests opening a URL in a new tab by clicking the tab button and verifying the new tab URL.

Starting URL: https://demoqa.com/browser-windows

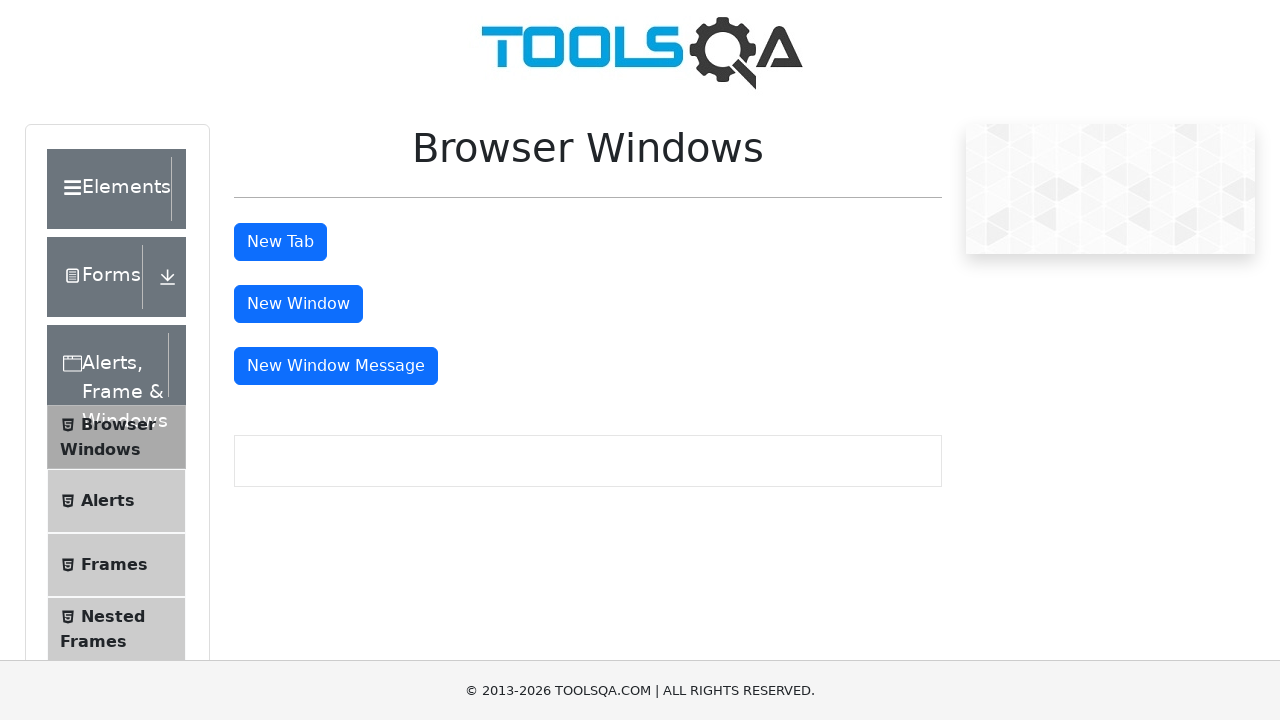

Navigated to https://demoqa.com/browser-windows
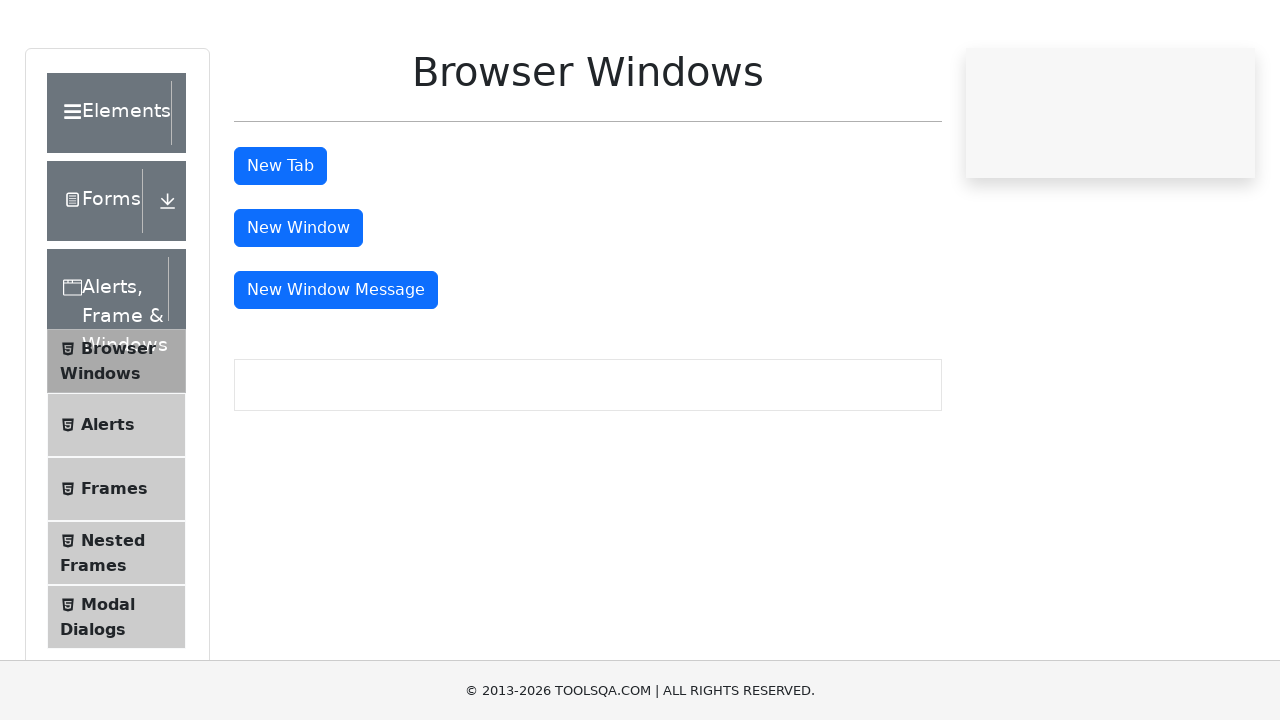

Clicked tab button to open new tab at (280, 242) on #tabButton
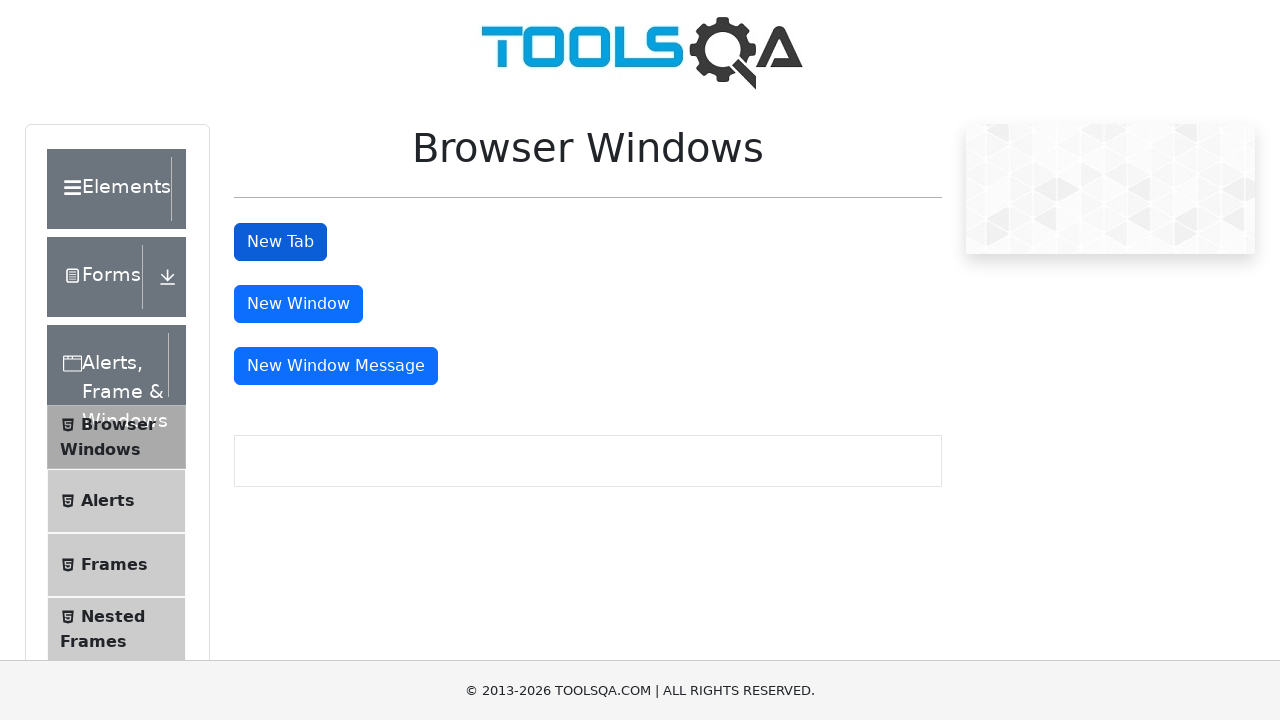

New tab opened and popup captured
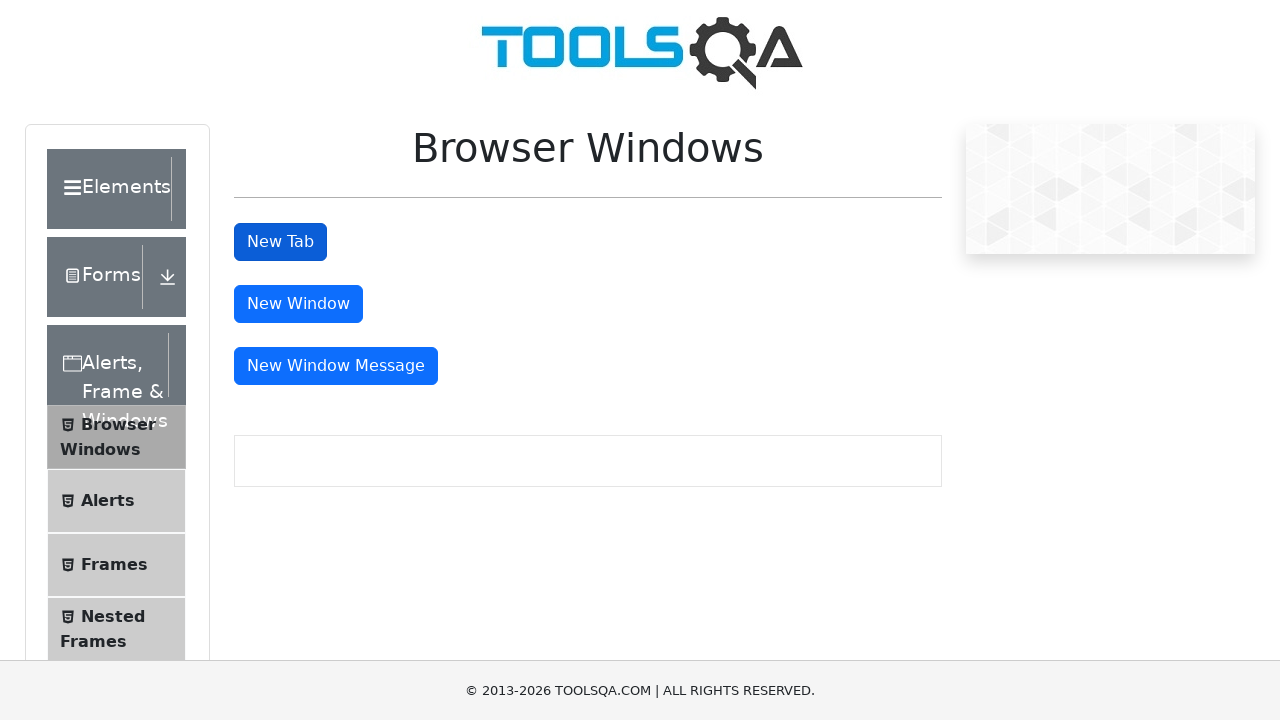

Verified new tab URL is https://demoqa.com/sample
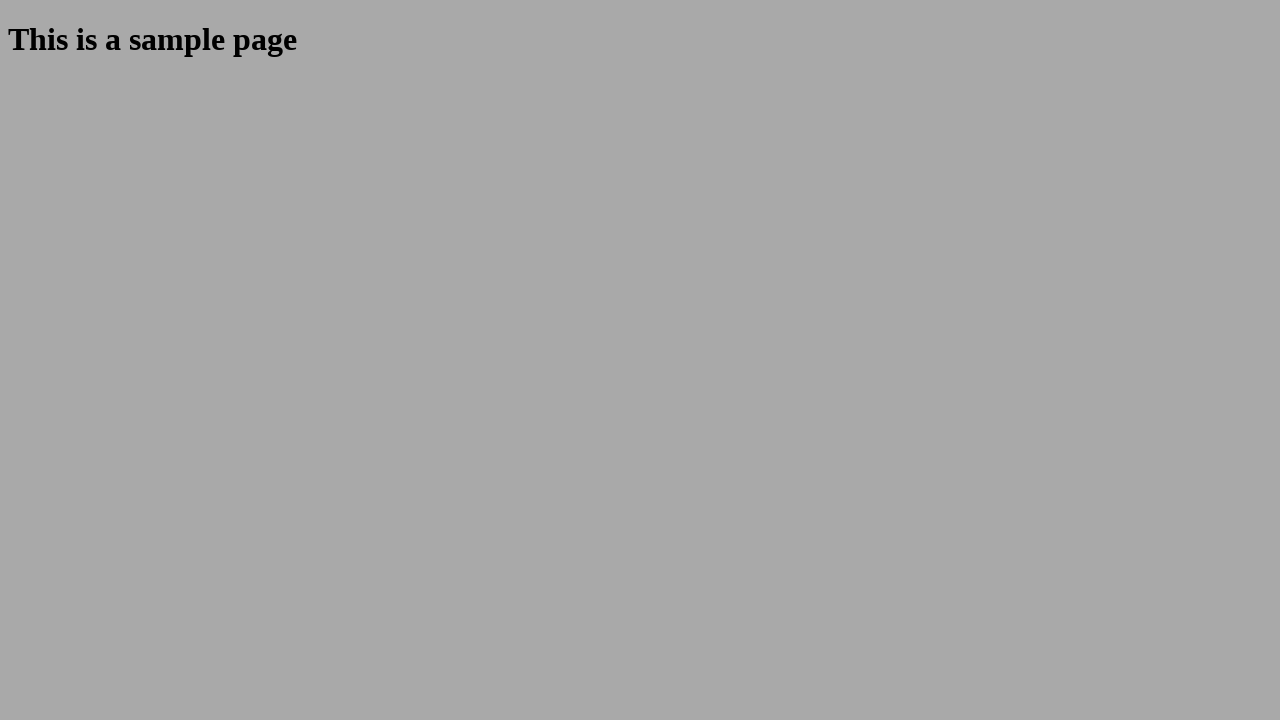

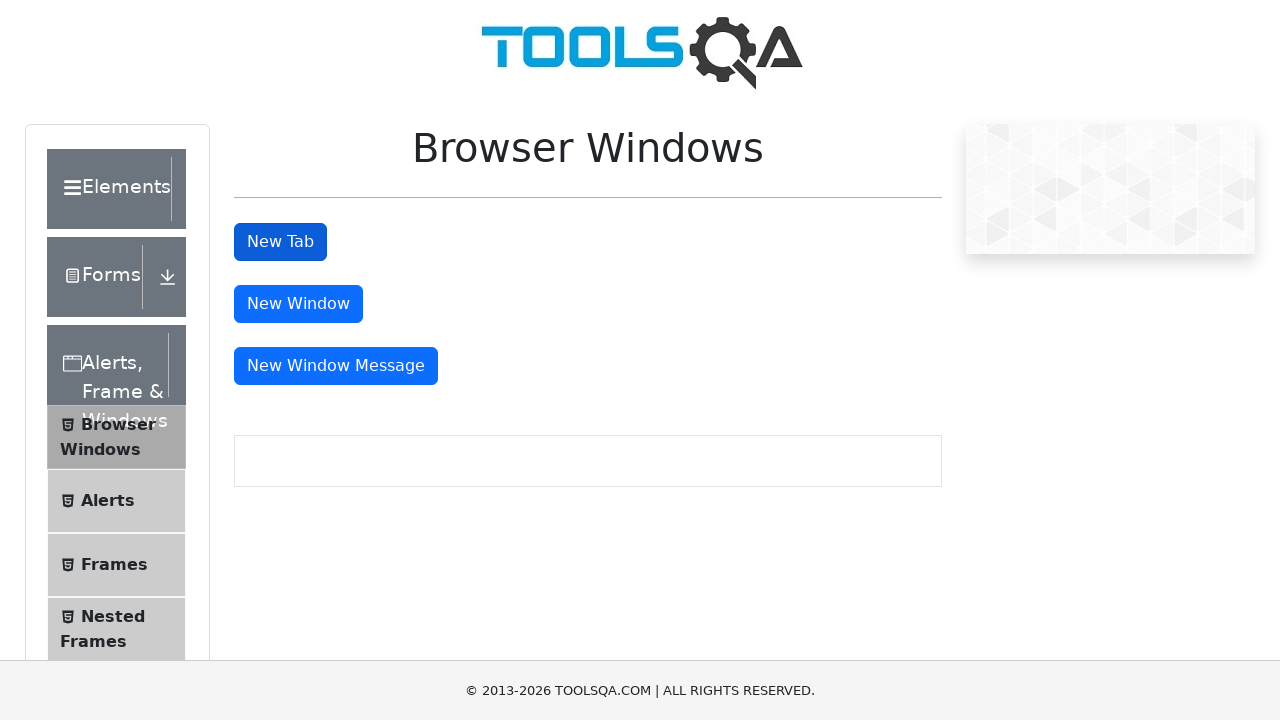